Tests the username field with emoji characters, length greater than 50.

Starting URL: https://buggy.justtestit.org/register

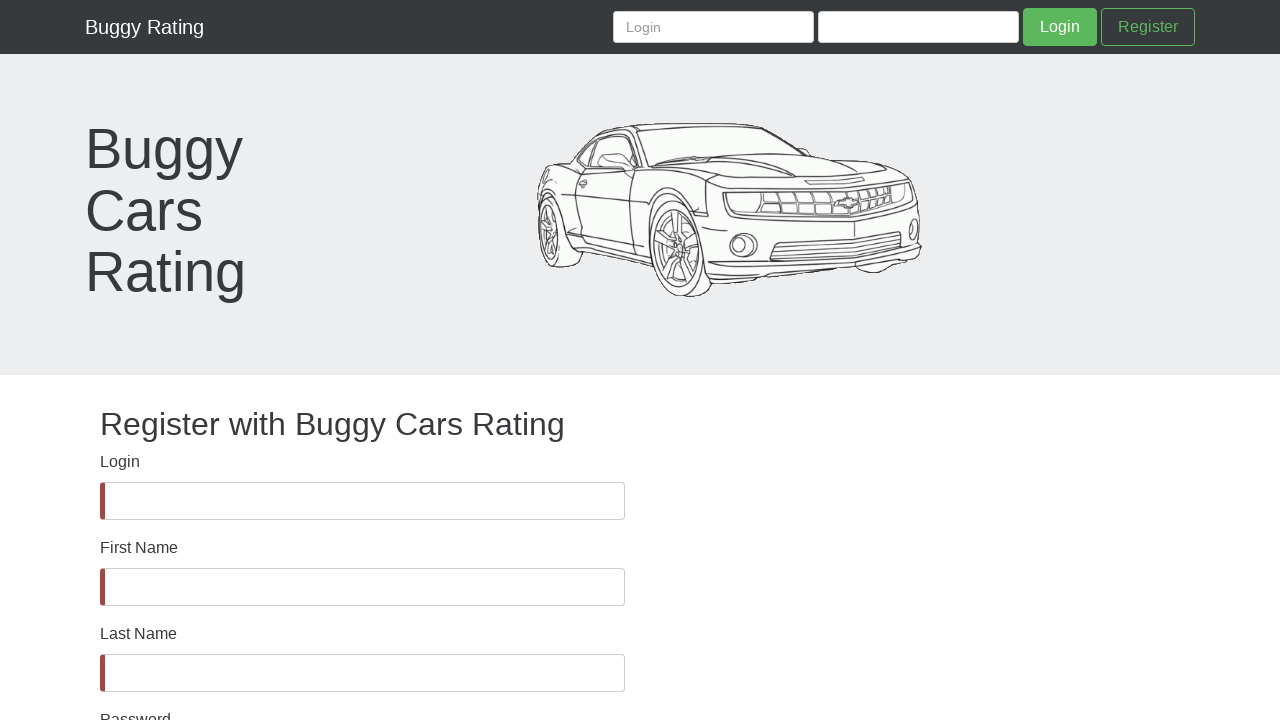

Waited for username field to be present in DOM
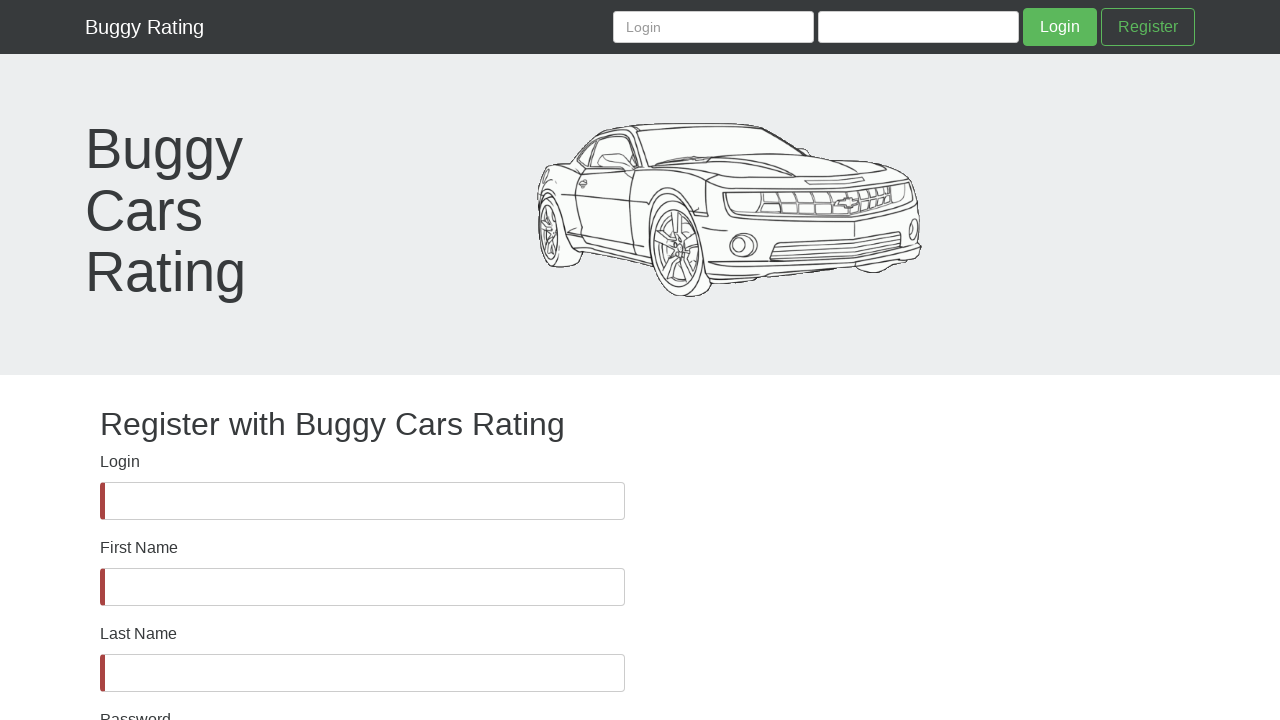

Verified username field is visible
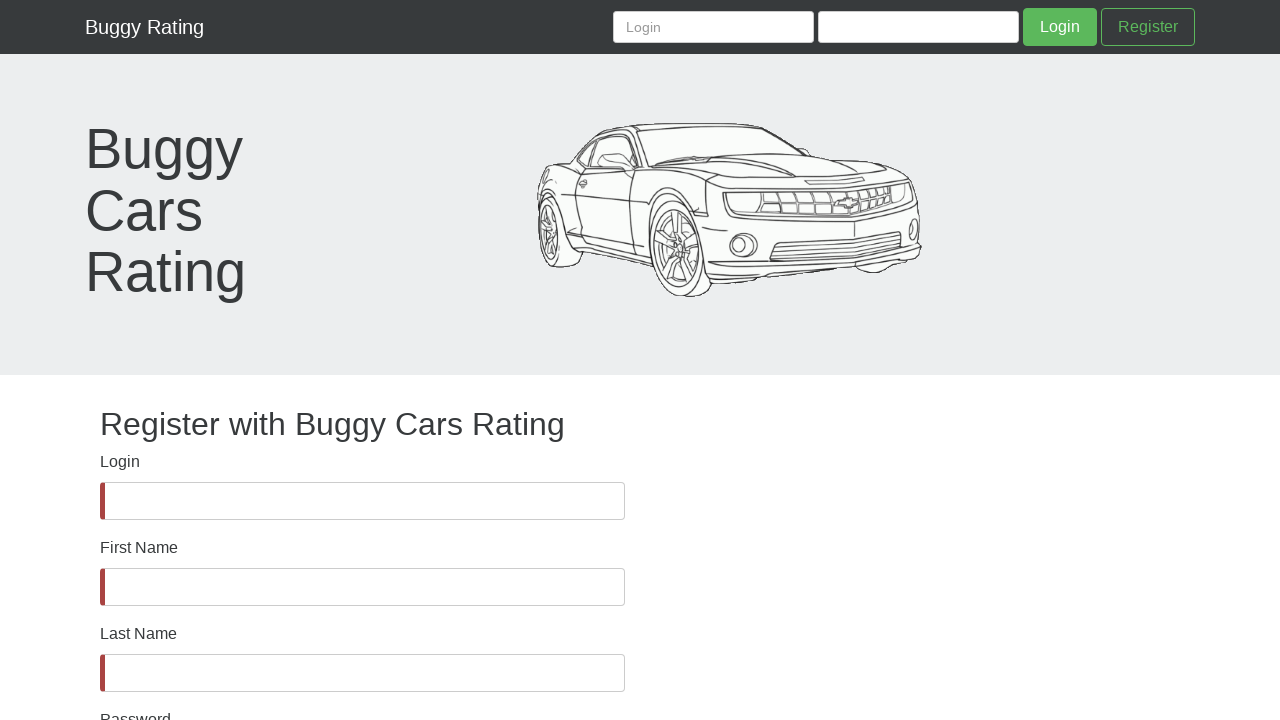

Filled username field with emoji characters exceeding 50 characters on #username
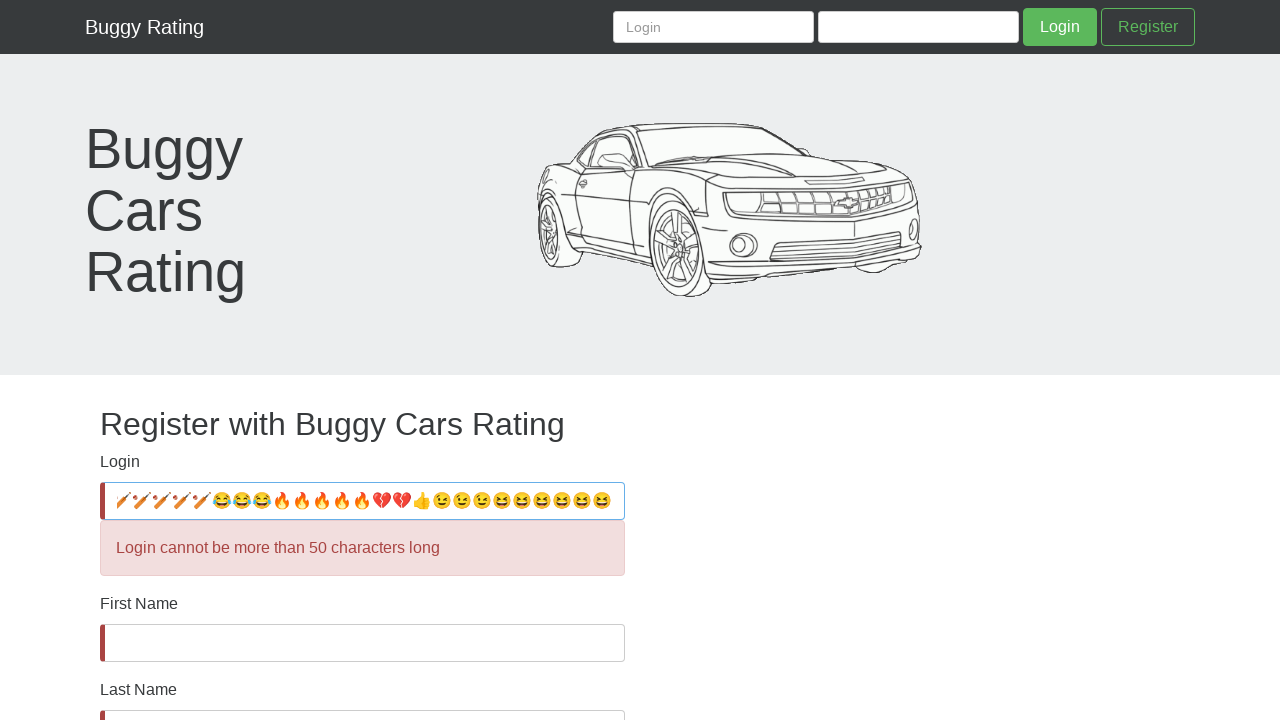

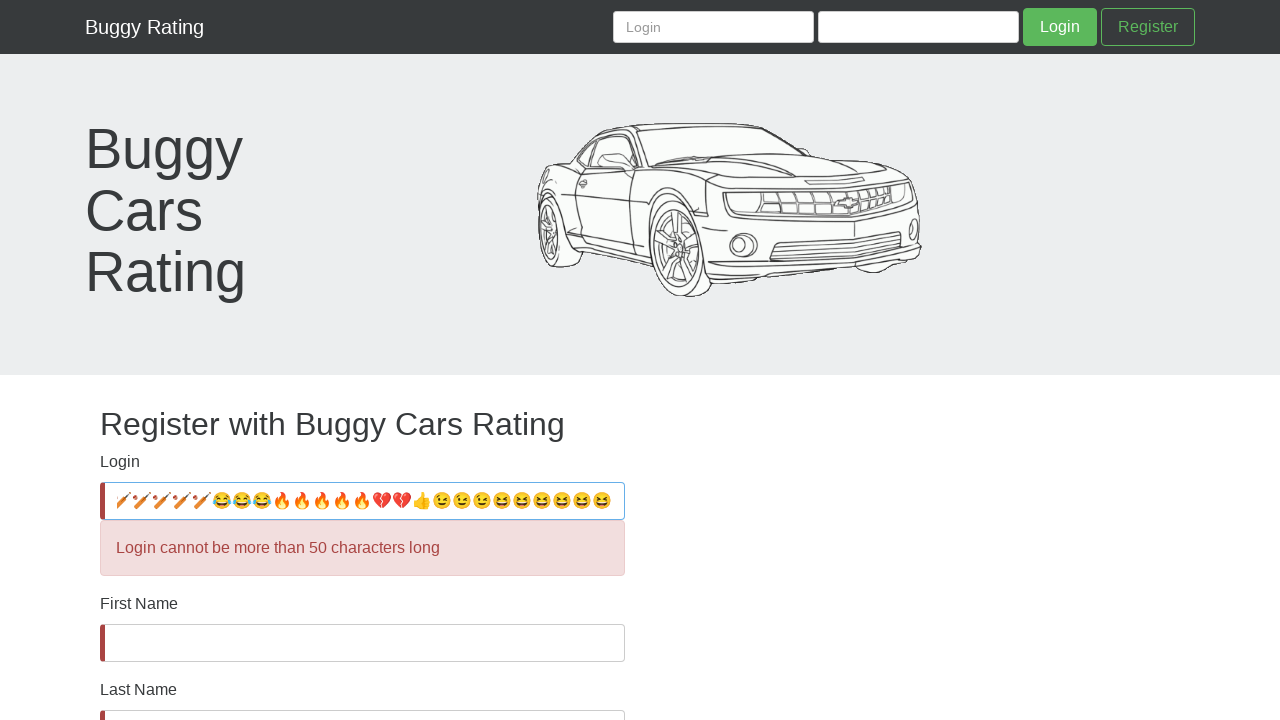